Tests JavaScript alert handling by triggering an alert in a W3Schools demo iframe and accepting it

Starting URL: https://www.w3schools.com/jsref/tryit.asp?filename=tryjsref_alert

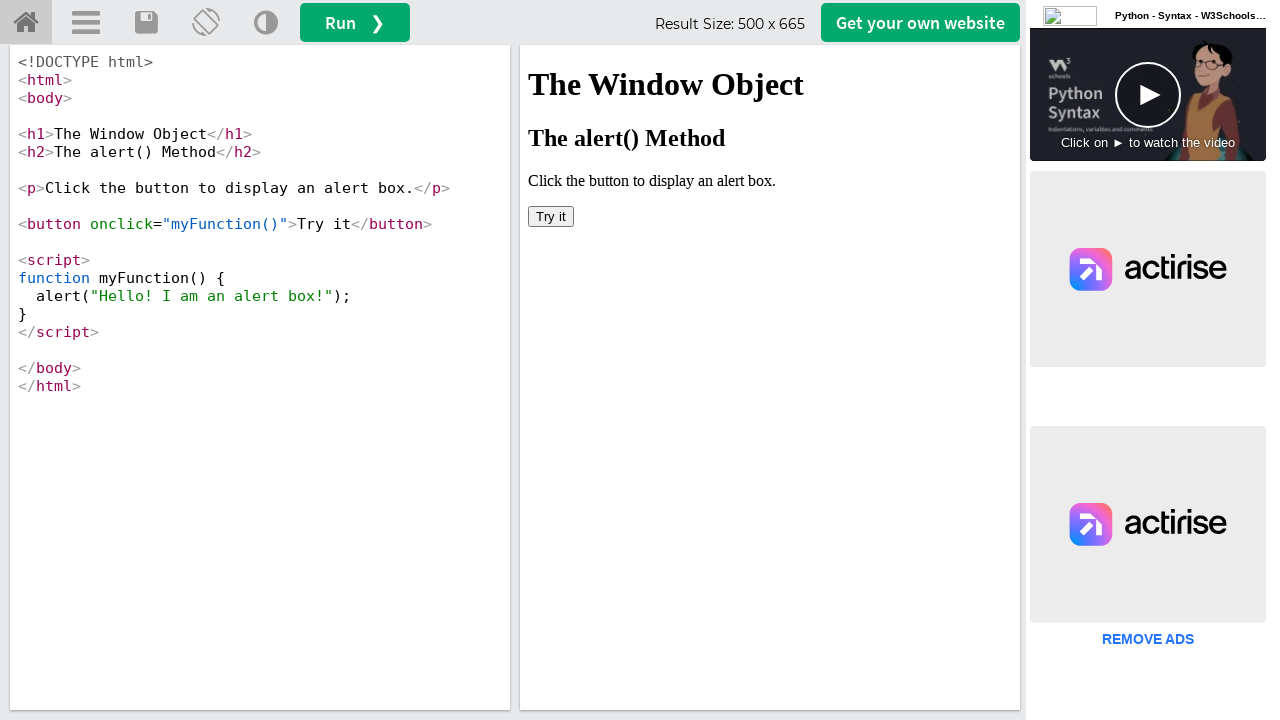

Located the iframeResult iframe containing the demo
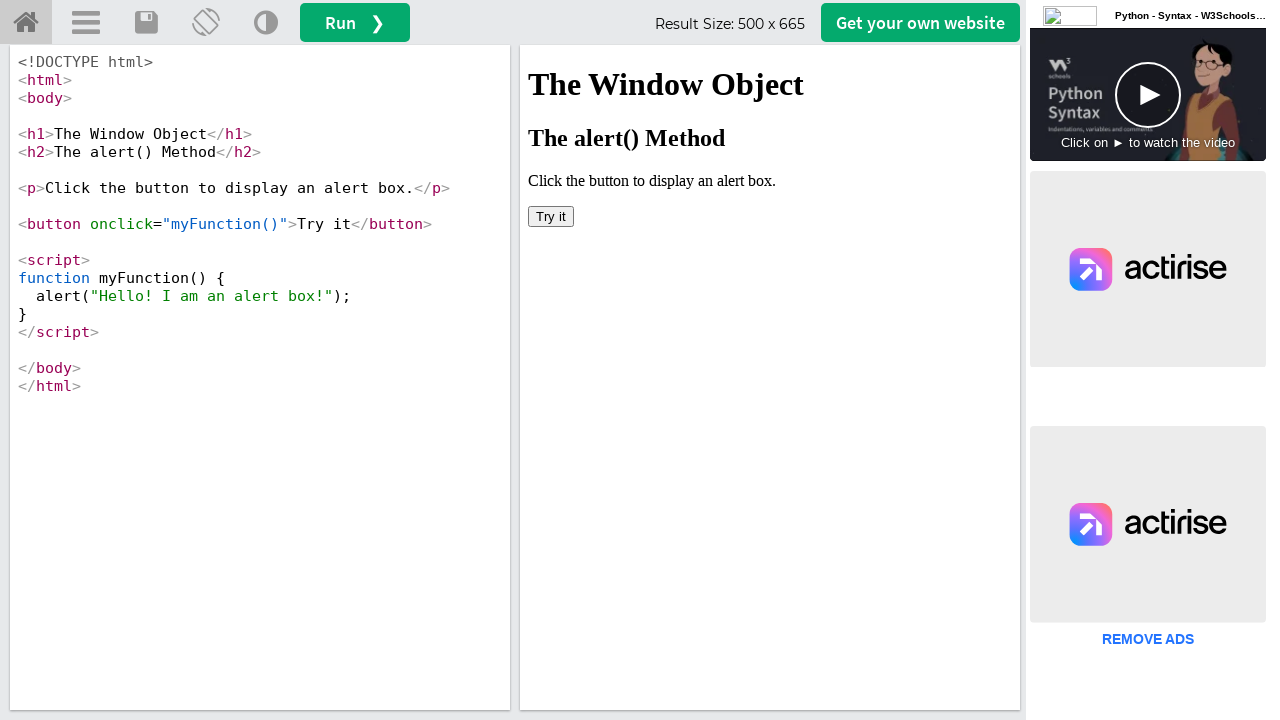

Clicked the button to trigger the JavaScript alert at (551, 216) on iframe[name='iframeResult'] >> internal:control=enter-frame >> button
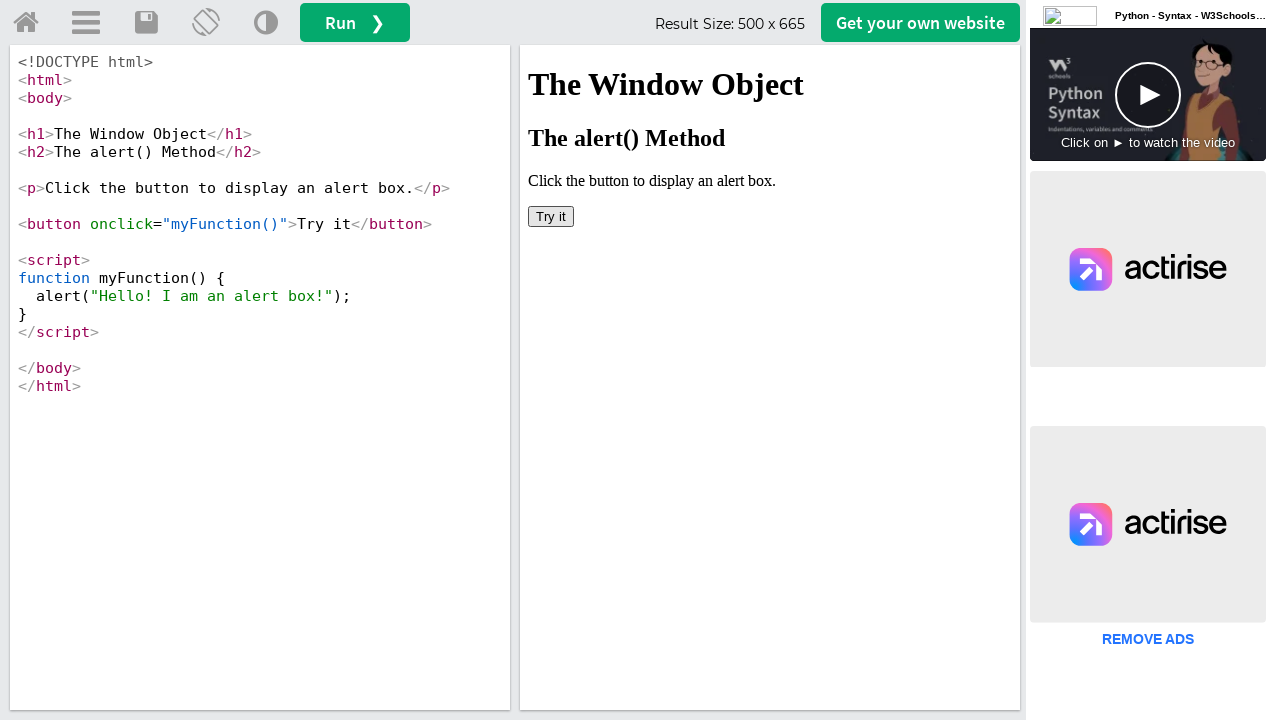

Set up dialog handler to accept the alert
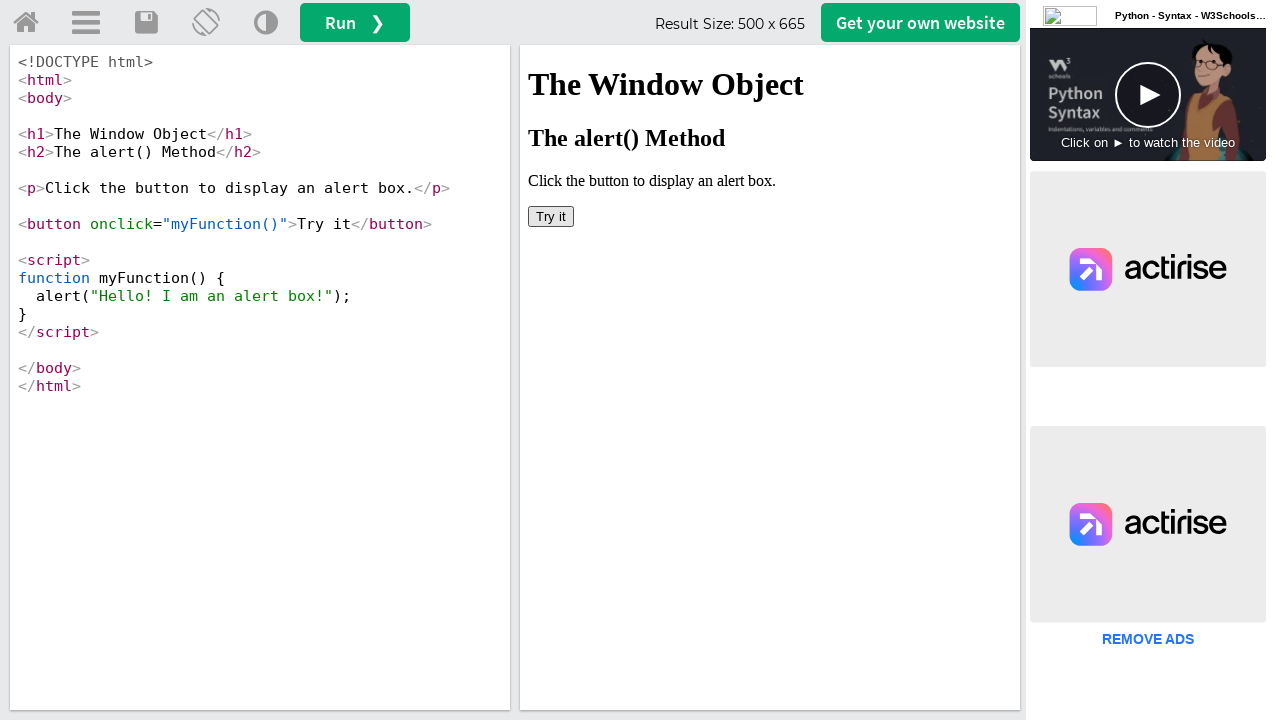

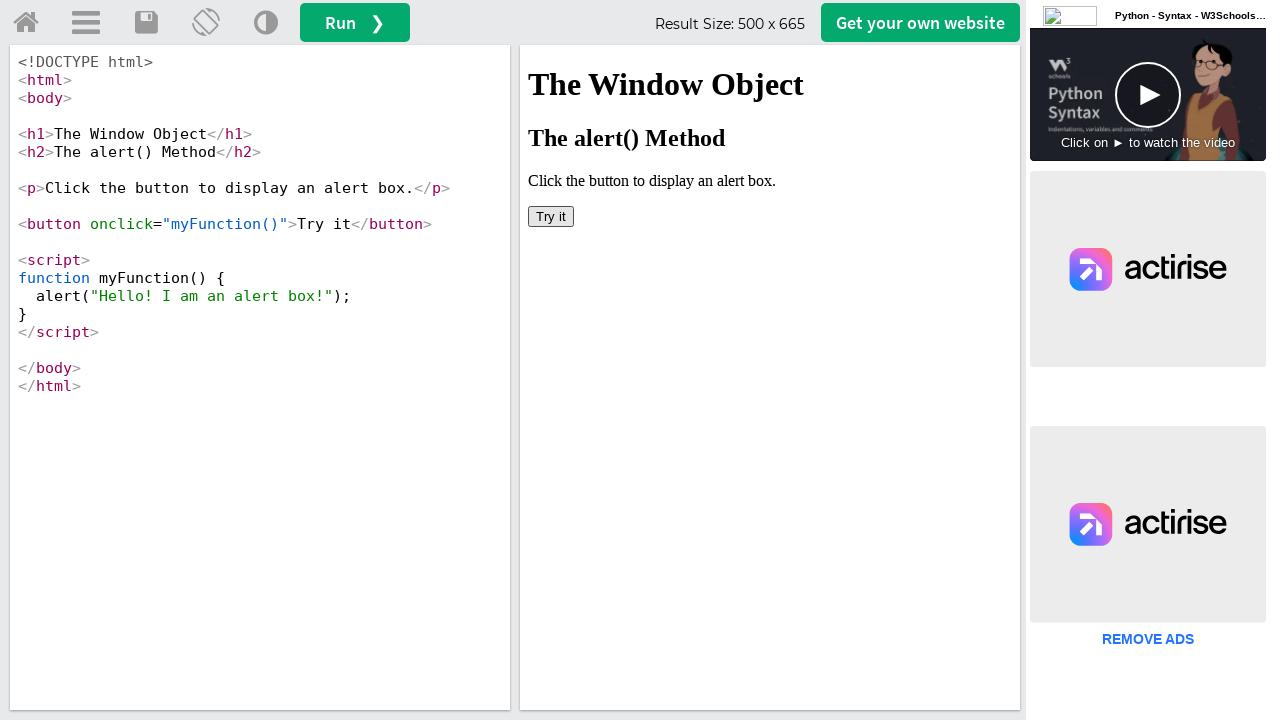